Tests window handling by opening a new browser window, switching to it to read text, then closing it and returning to the main window

Starting URL: https://demoqa.com/browser-windows

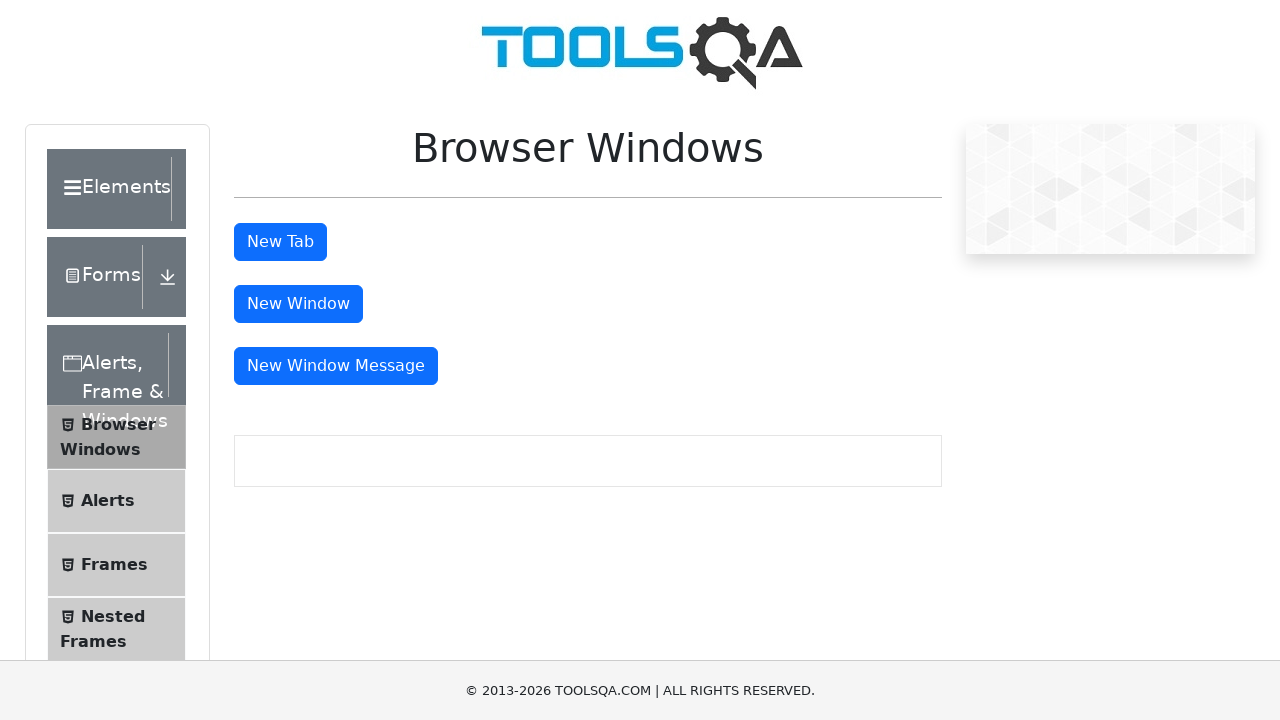

Clicked window button to open new window at (298, 304) on xpath=//button[@id='windowButton']
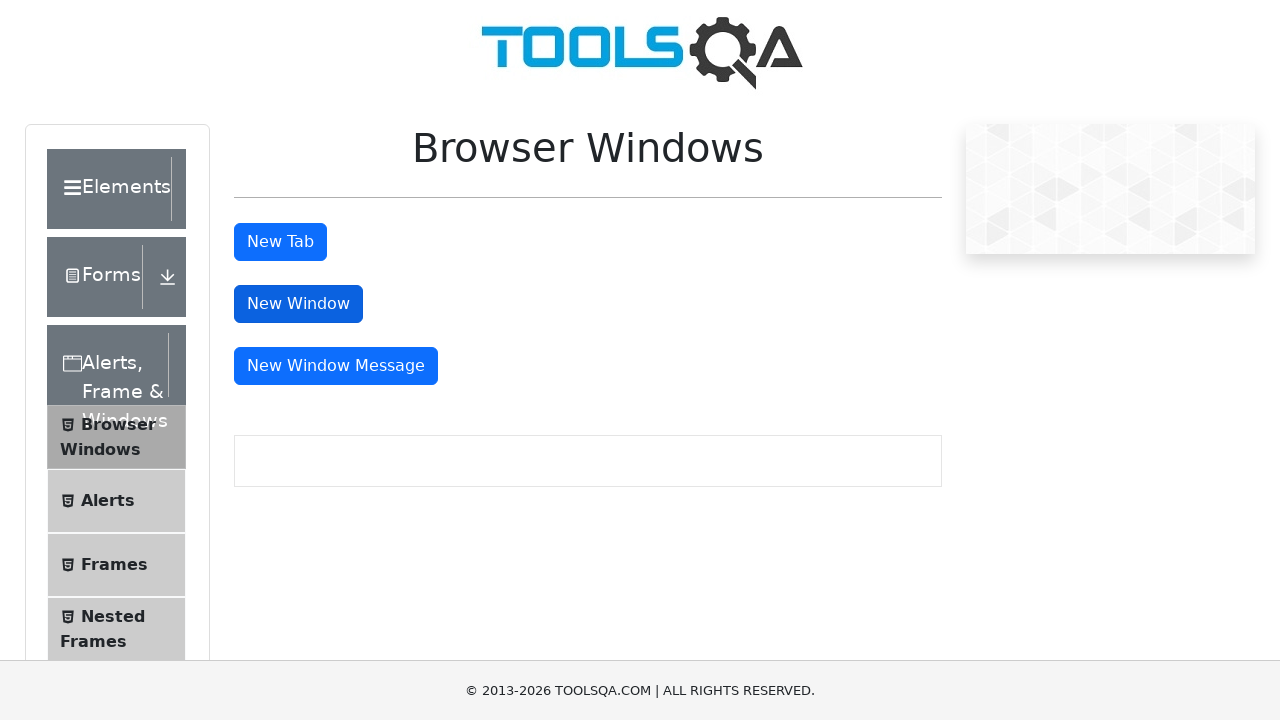

New window opened and intercepted at (298, 304) on xpath=//button[@id='windowButton']
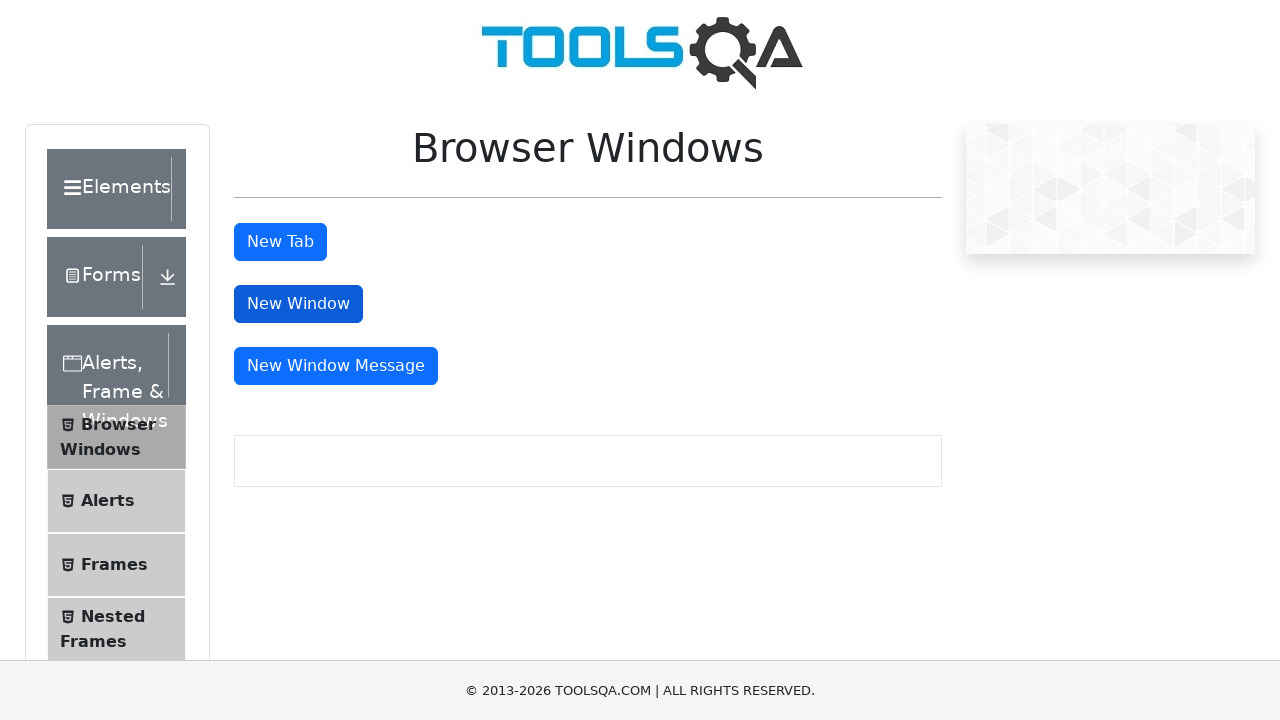

Retrieved new page object from context
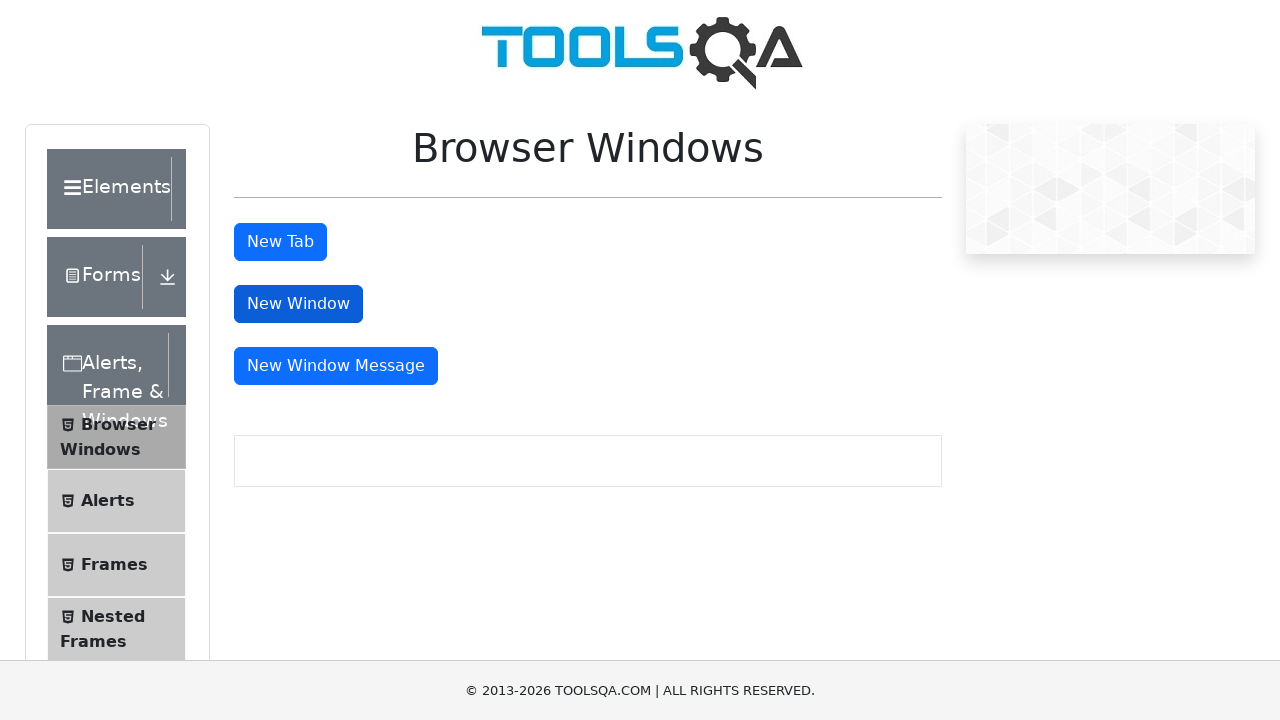

New window page loaded completely
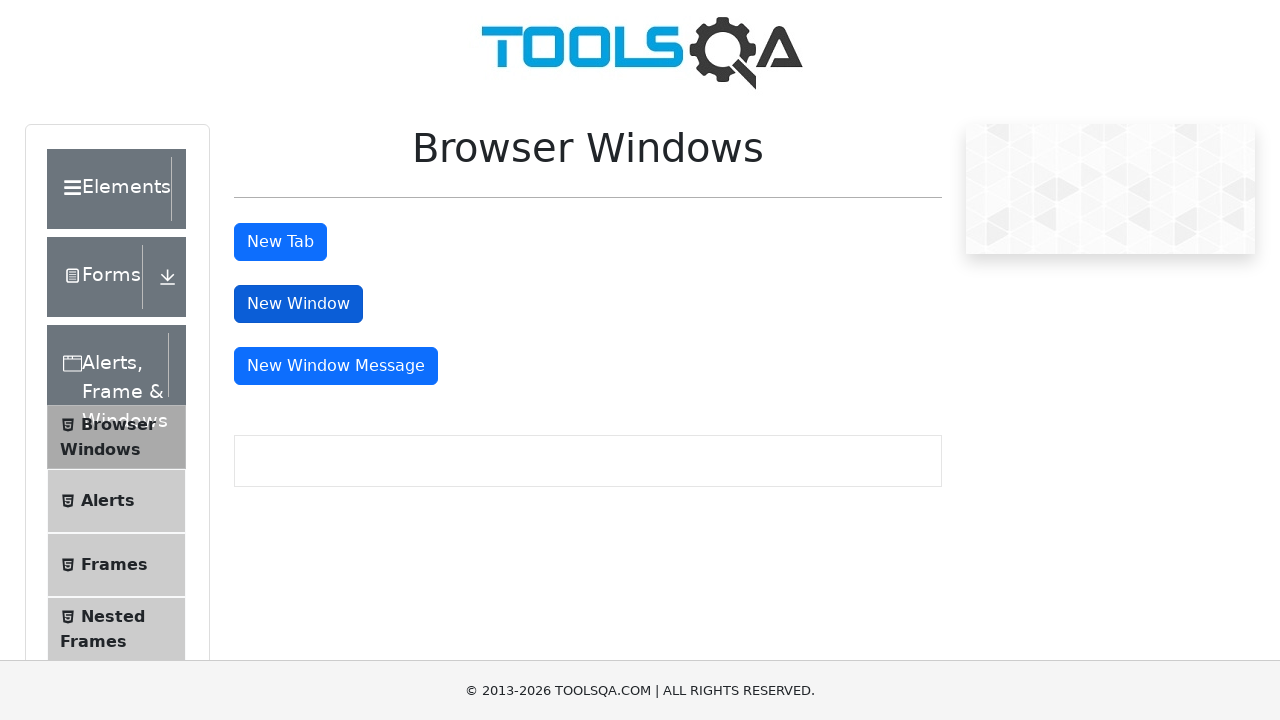

Retrieved heading text from new window: 'This is a sample page'
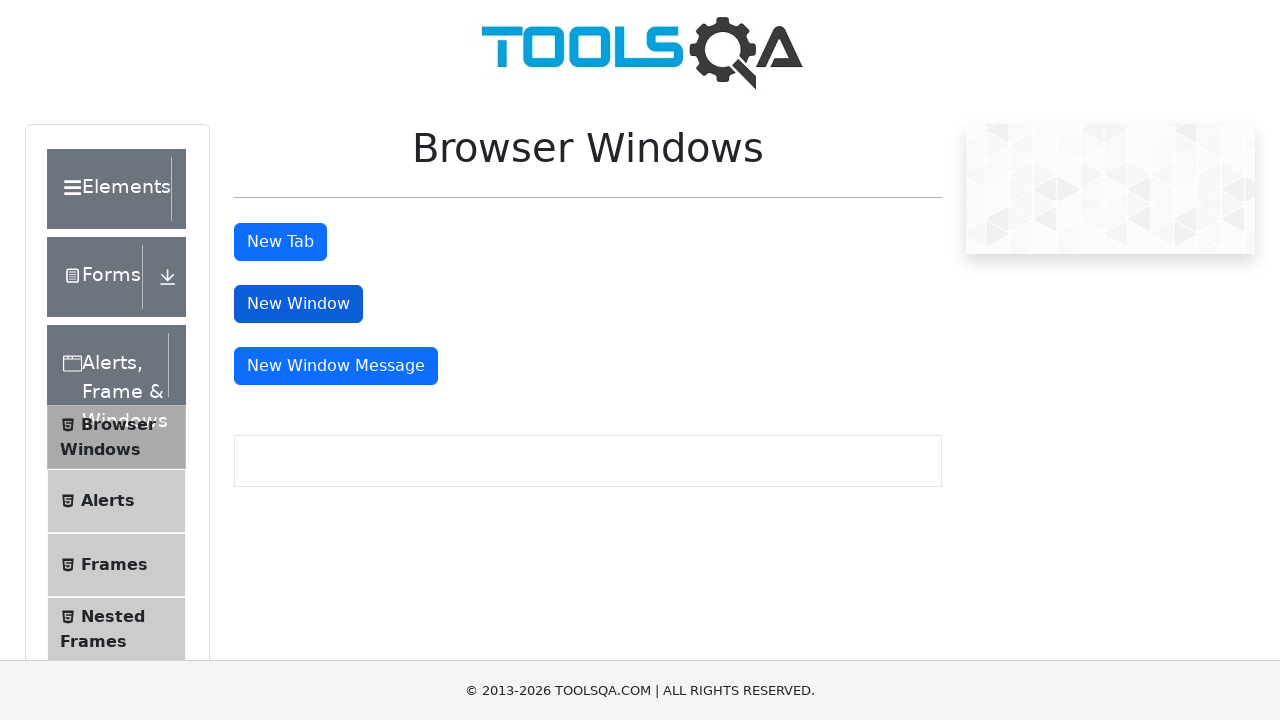

Printed child window text: This is a sample page
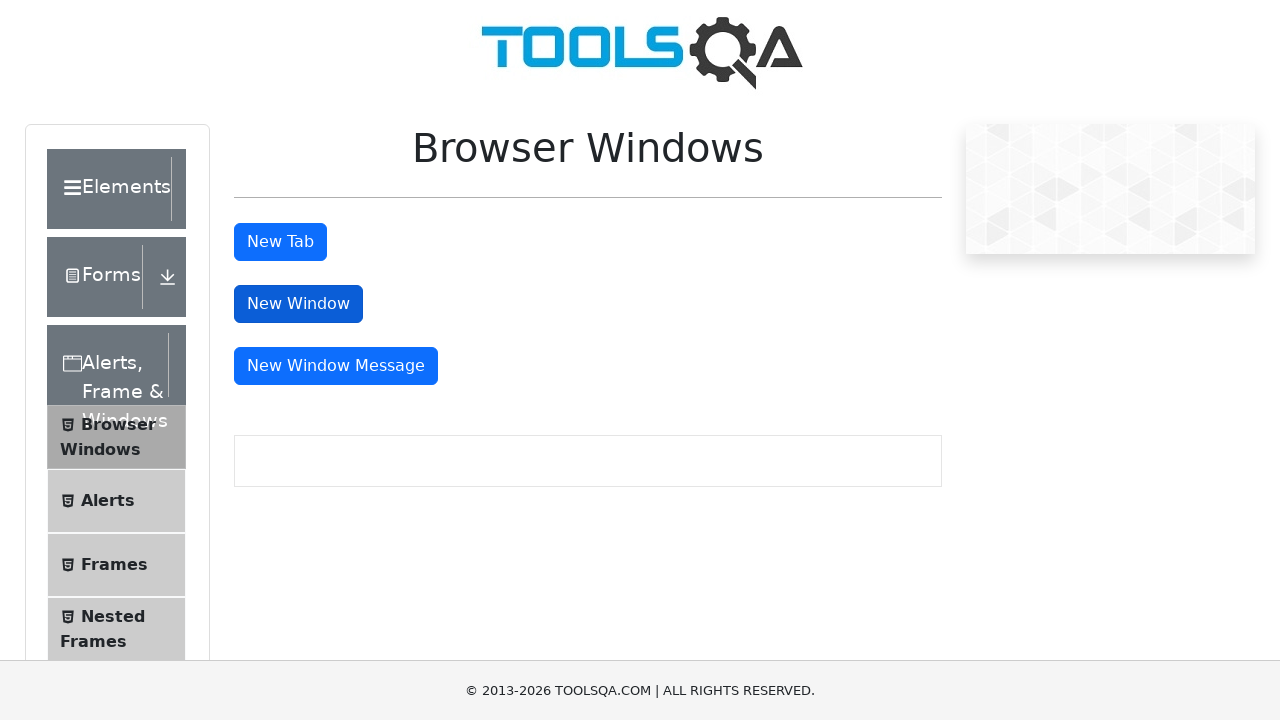

Closed new window
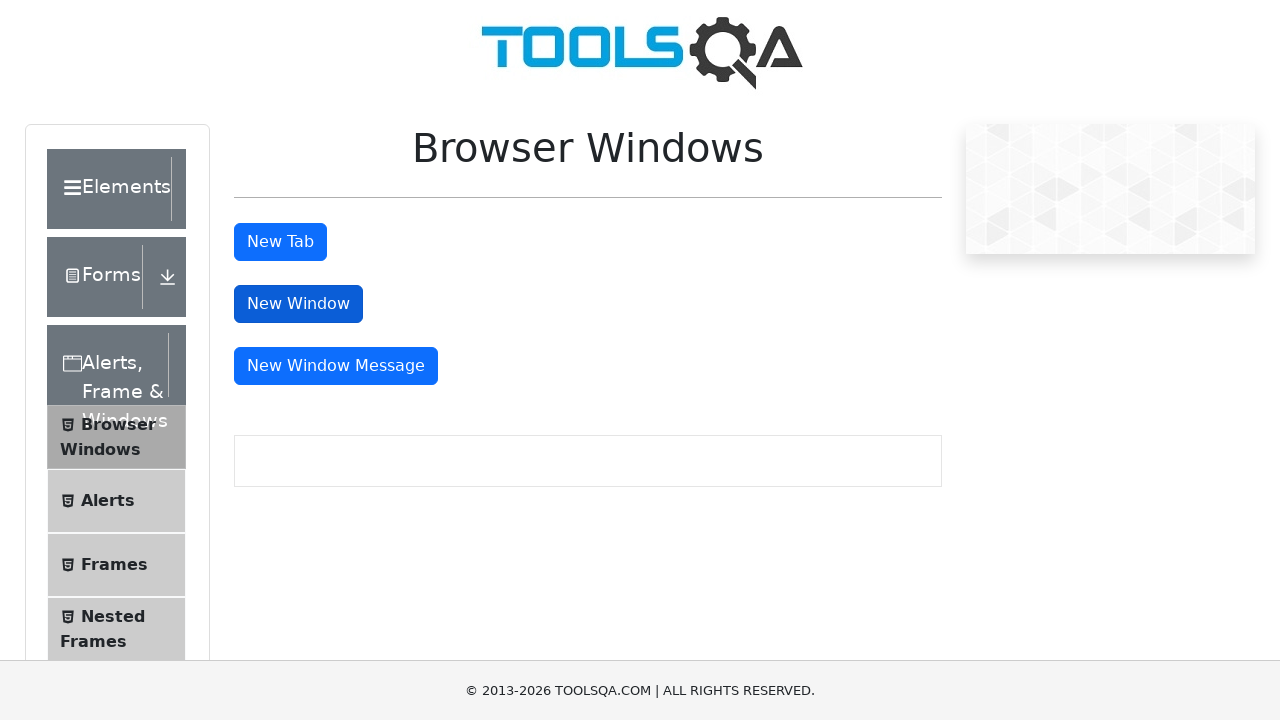

Printed main window title: demosite
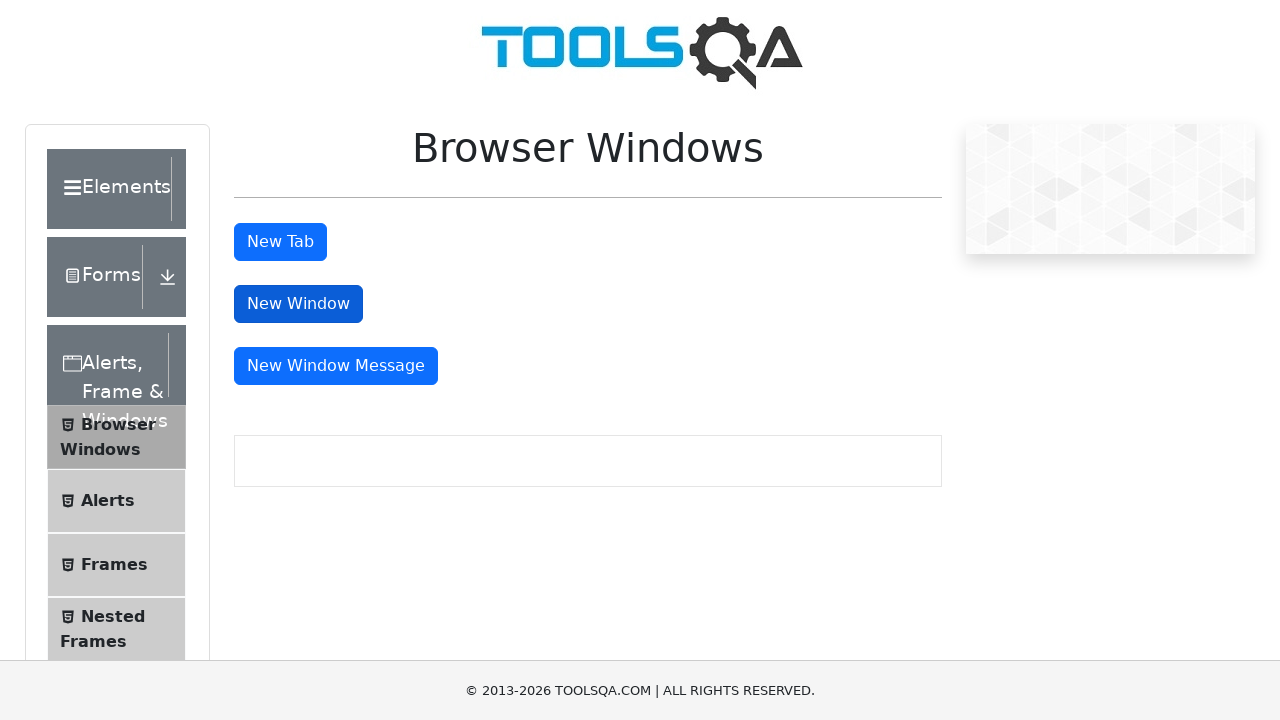

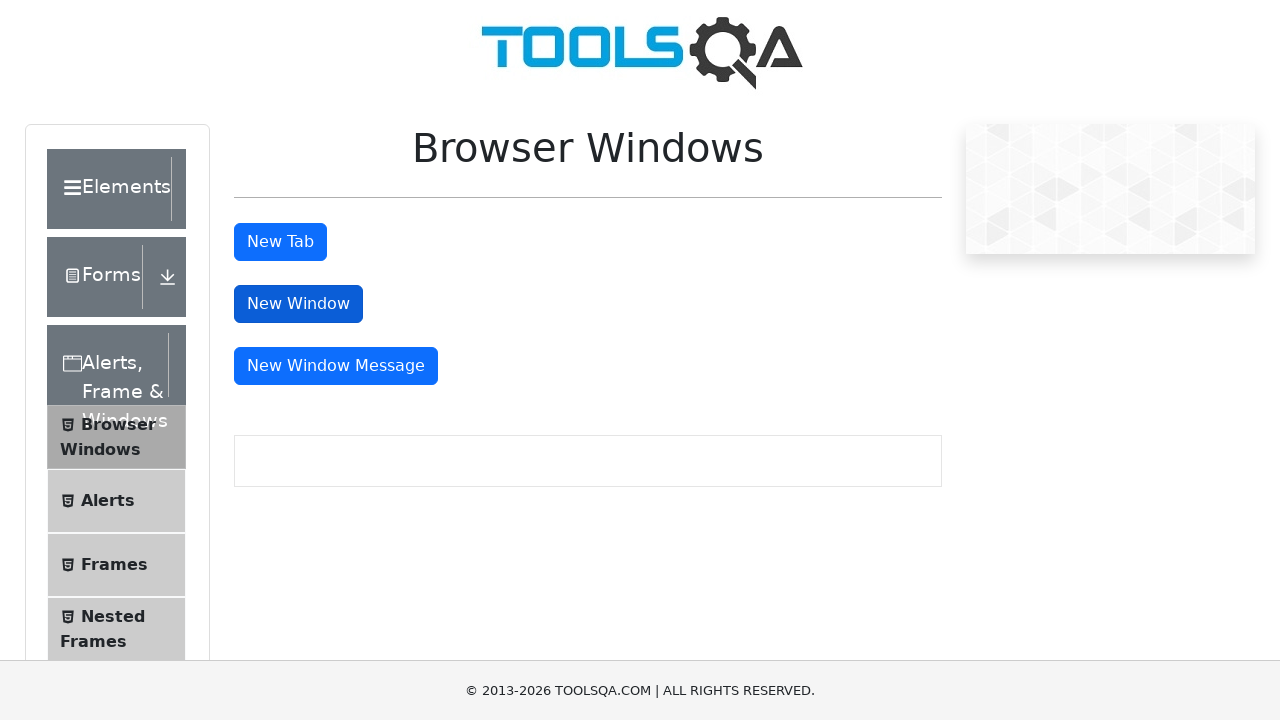